Navigates to a tutorial page, clicks a button, and verifies that a validation message appears for the name field

Starting URL: http://qxf2.com/selenium-tutorial-main

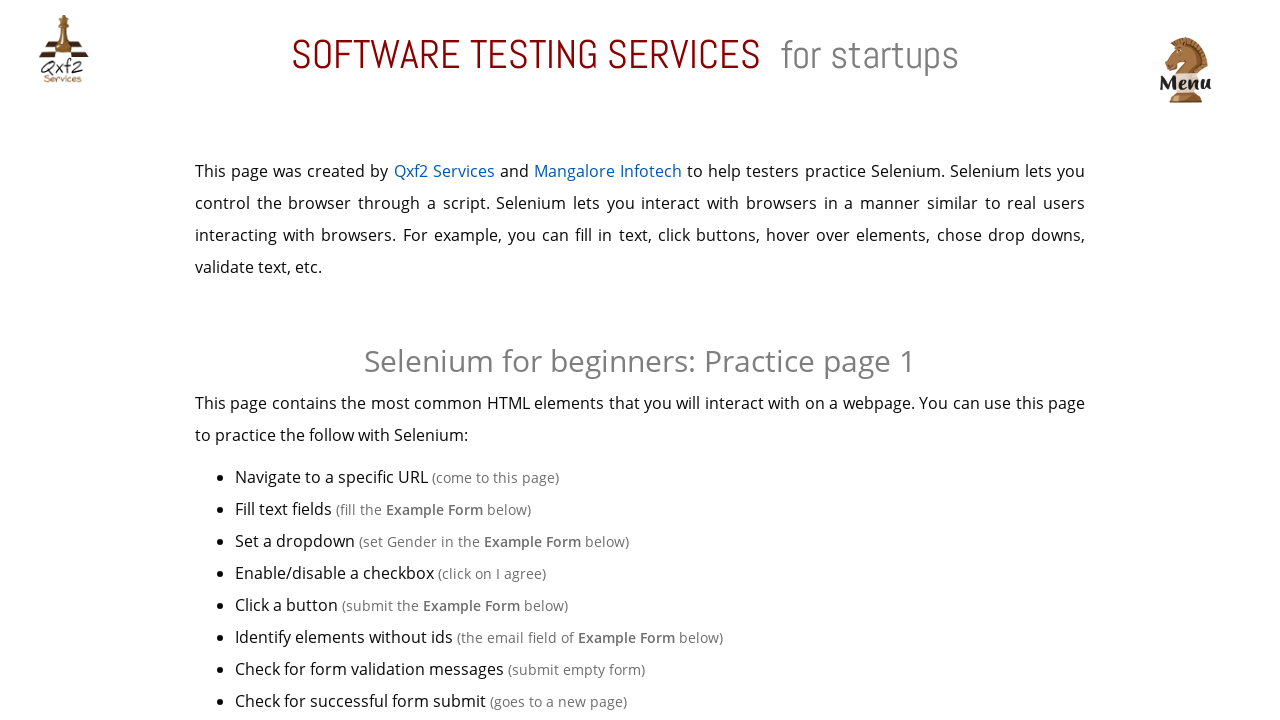

Navigated to tutorial page
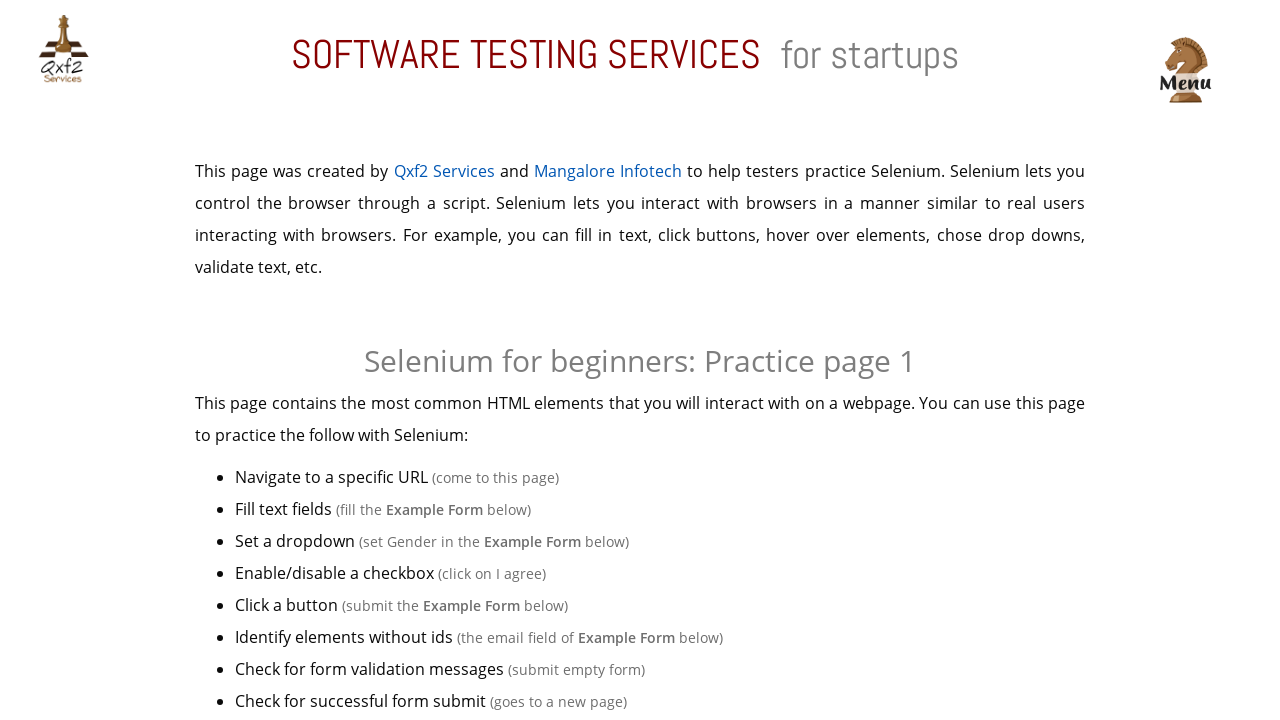

Clicked the 'Click me!' button at (640, 360) on xpath=//button[text()='Click me!']
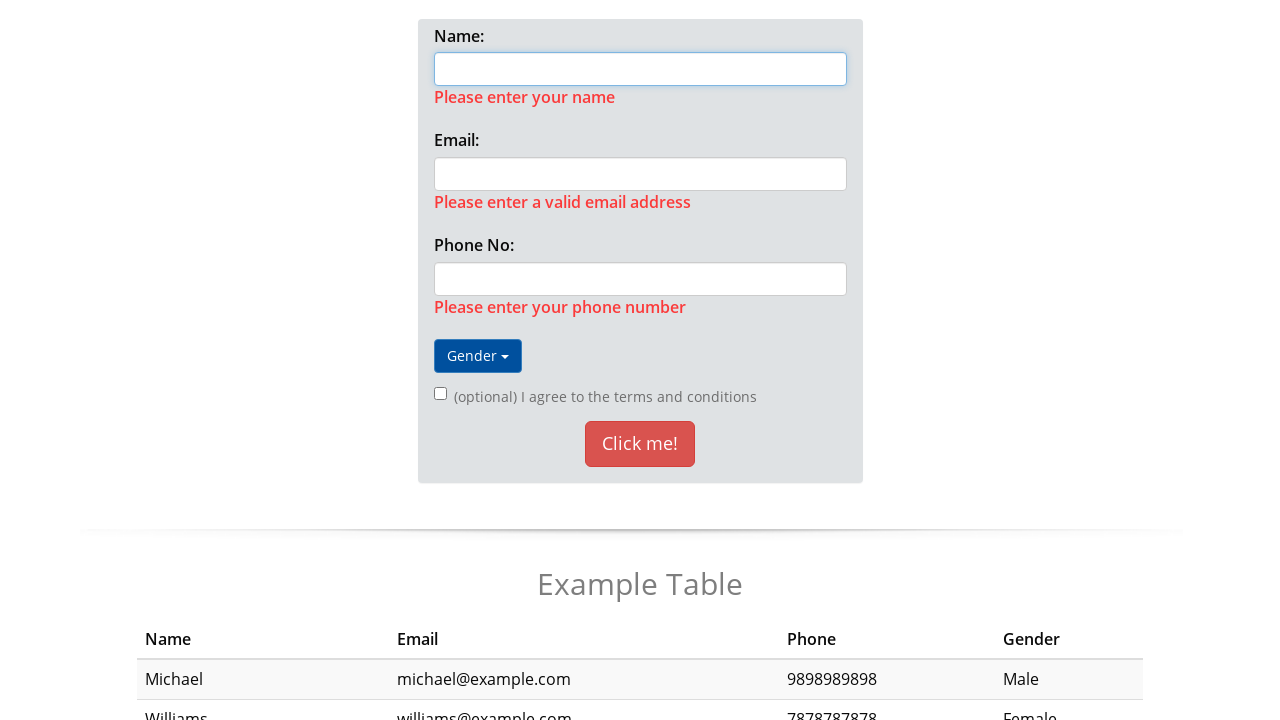

Validation message 'Please enter your name' appeared for name field
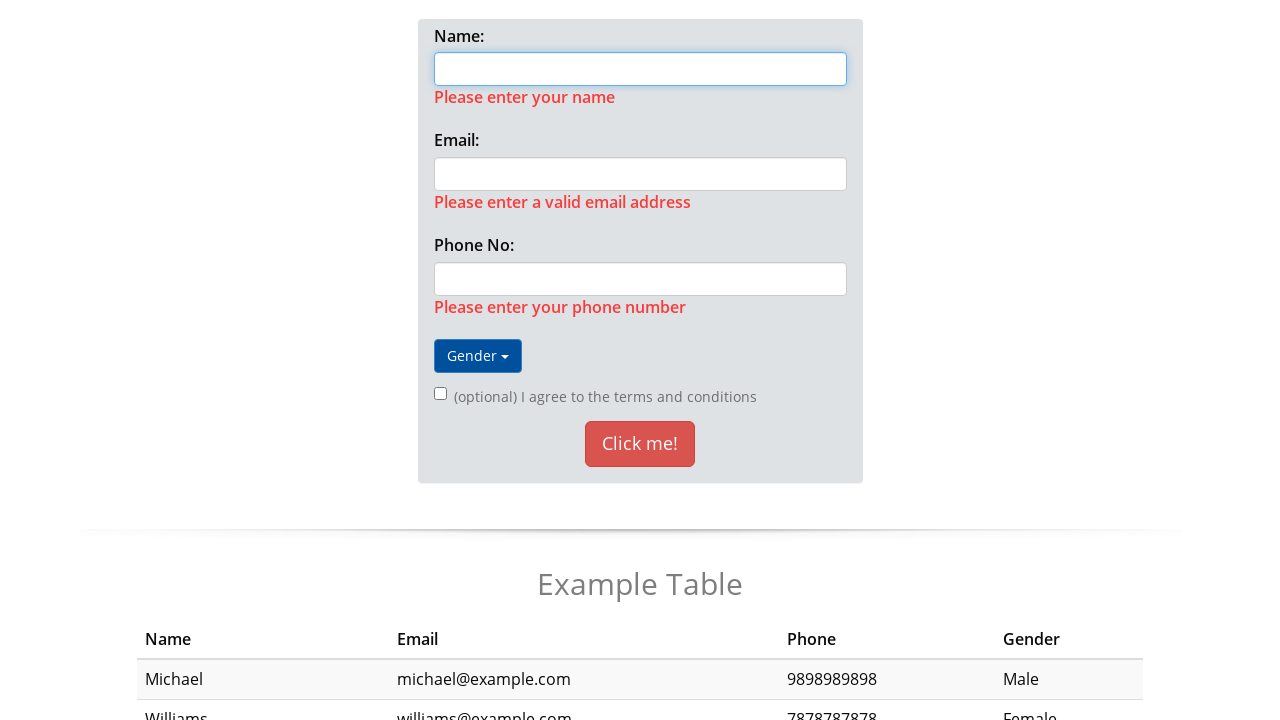

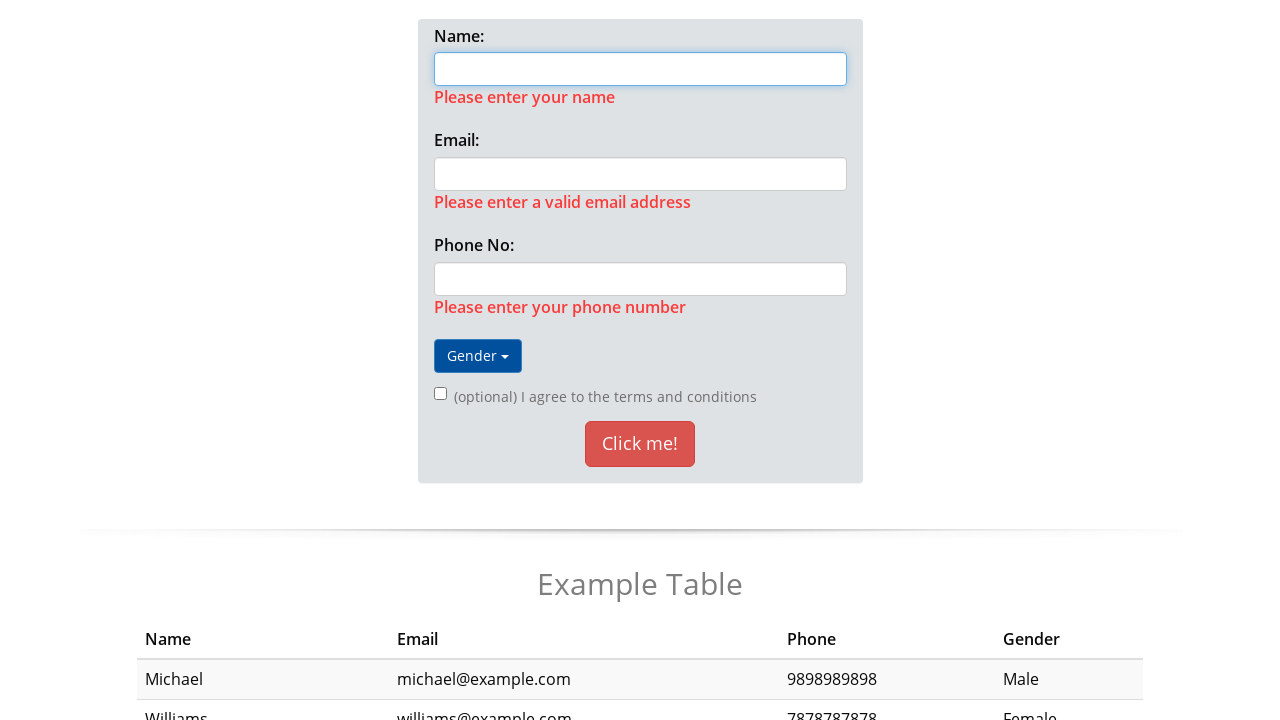